Tests that the header navigation buttons work correctly by clicking through Cart, GitHub, and Menu pages and verifying the URLs.

Starting URL: https://coffee-cart.app/

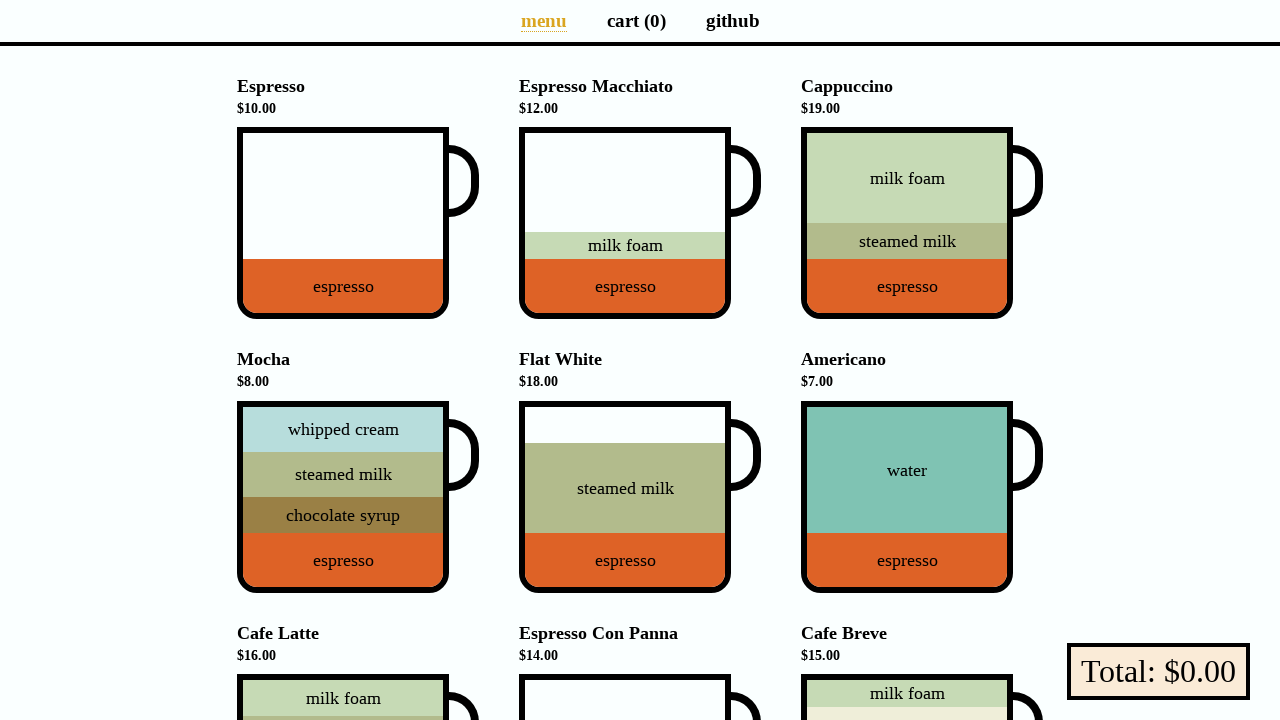

Clicked Cart page header button at (636, 20) on internal:label="Cart page"i
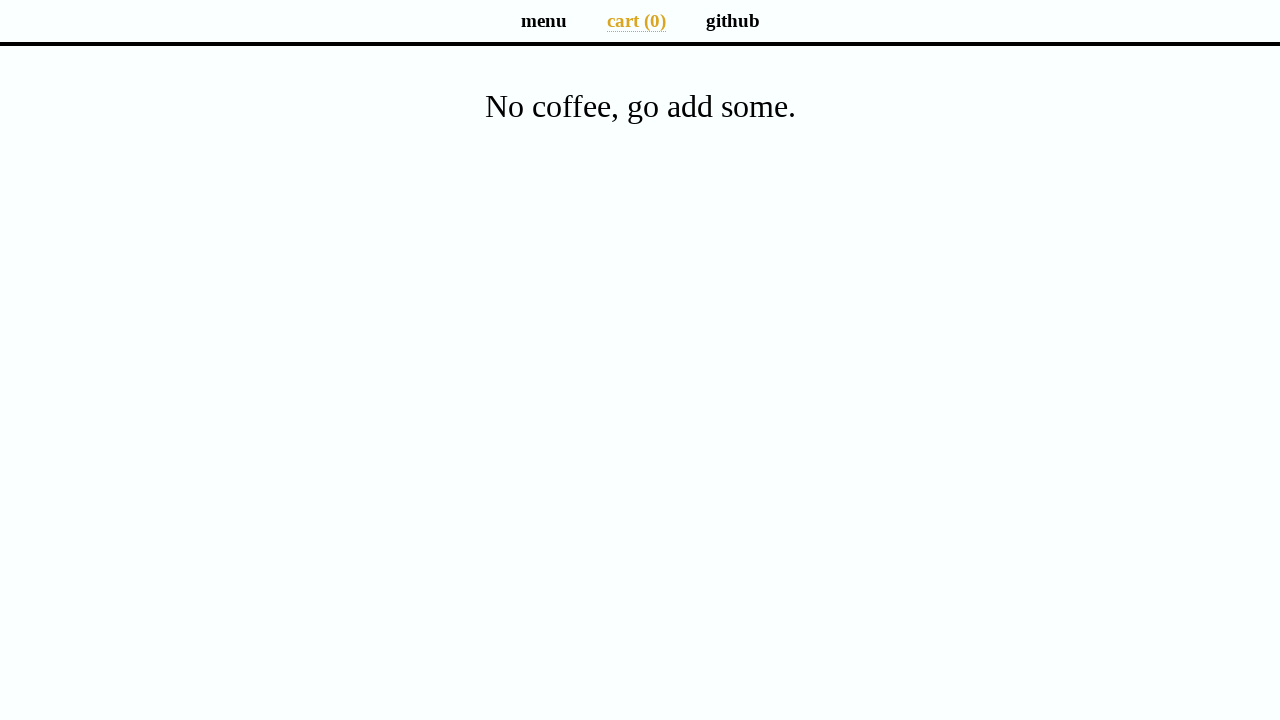

Verified URL is Cart page (https://coffee-cart.app/cart)
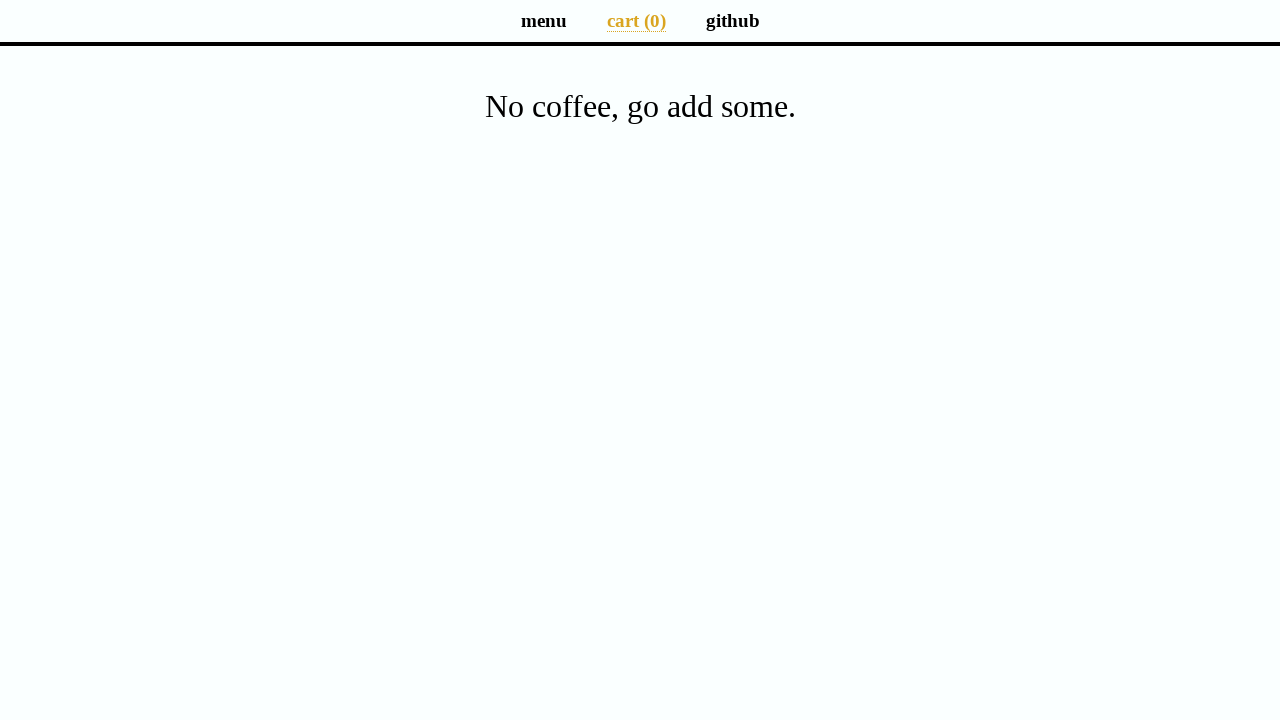

Clicked GitHub page header button at (732, 20) on internal:label="GitHub page"i
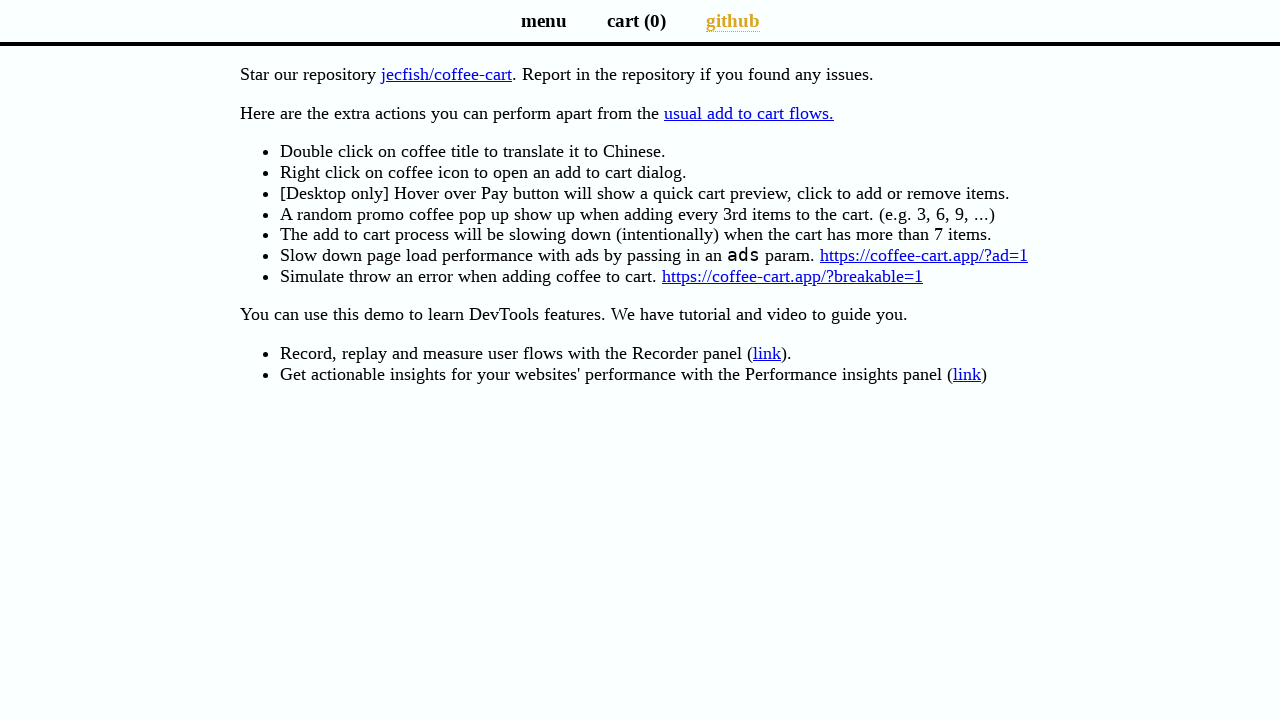

Verified URL is GitHub page (https://coffee-cart.app/github)
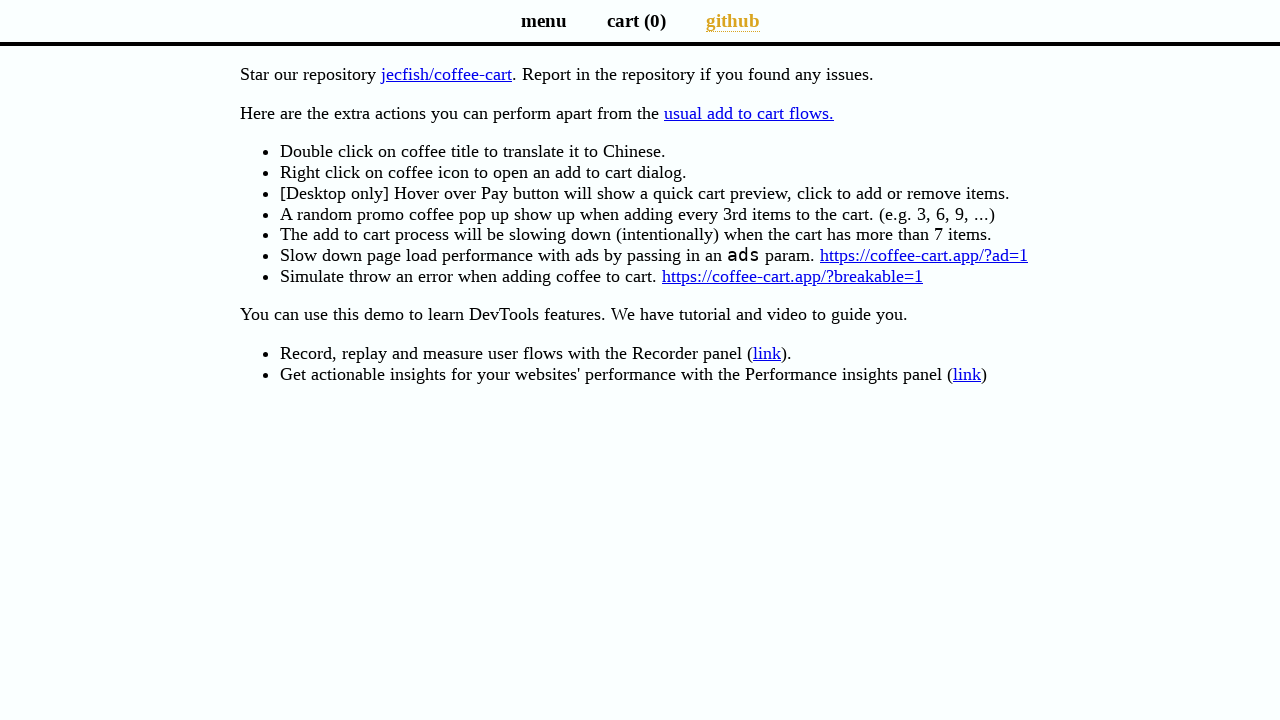

Clicked Menu page header button at (544, 20) on internal:label="Menu page"i
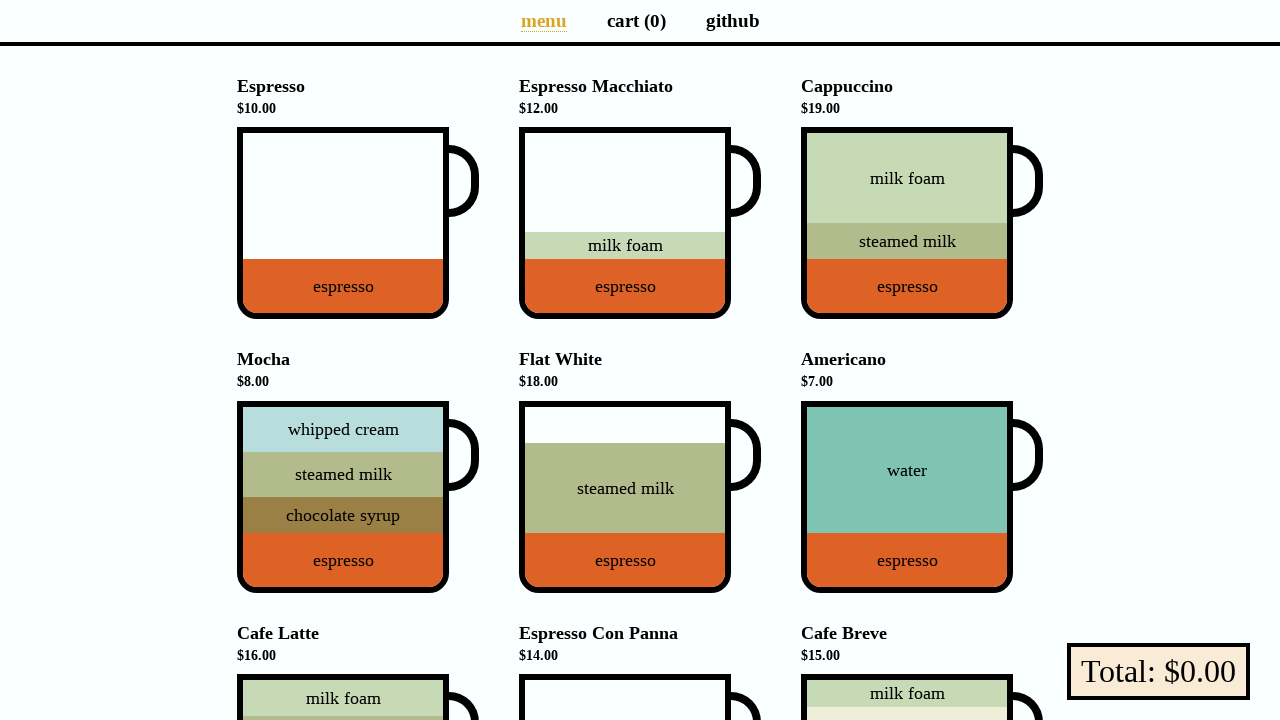

Verified URL is Menu page (https://coffee-cart.app/)
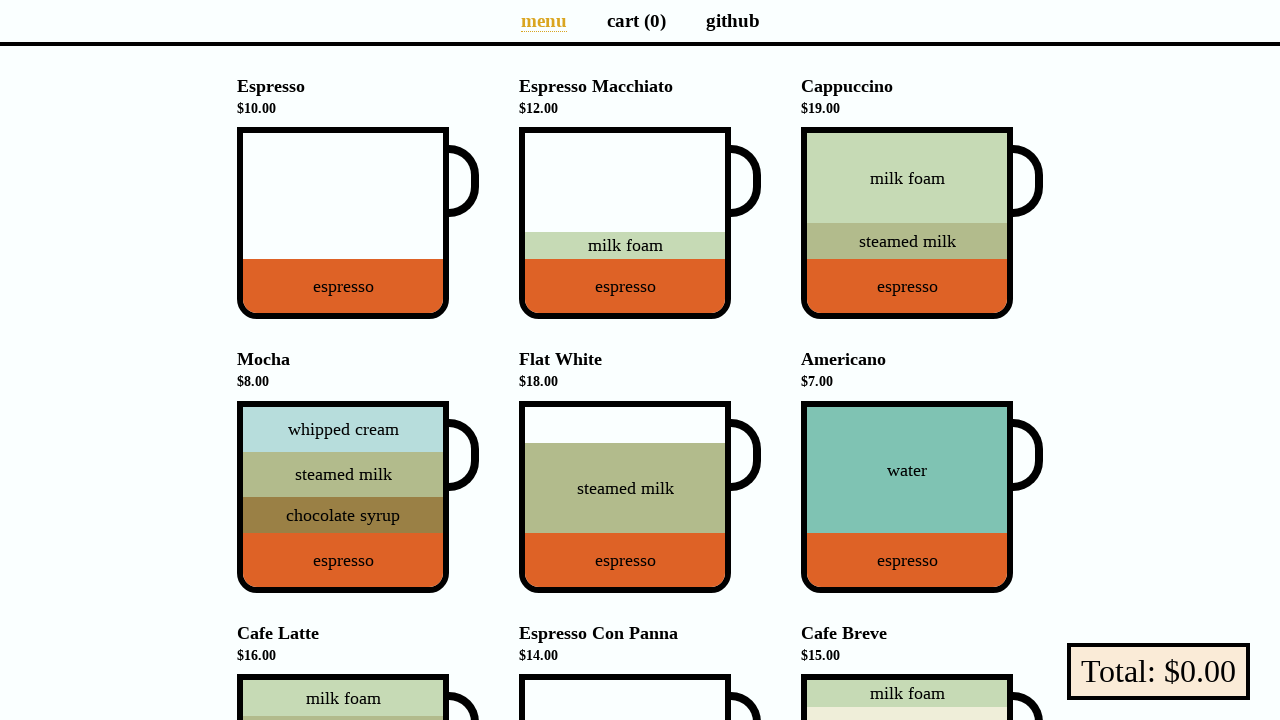

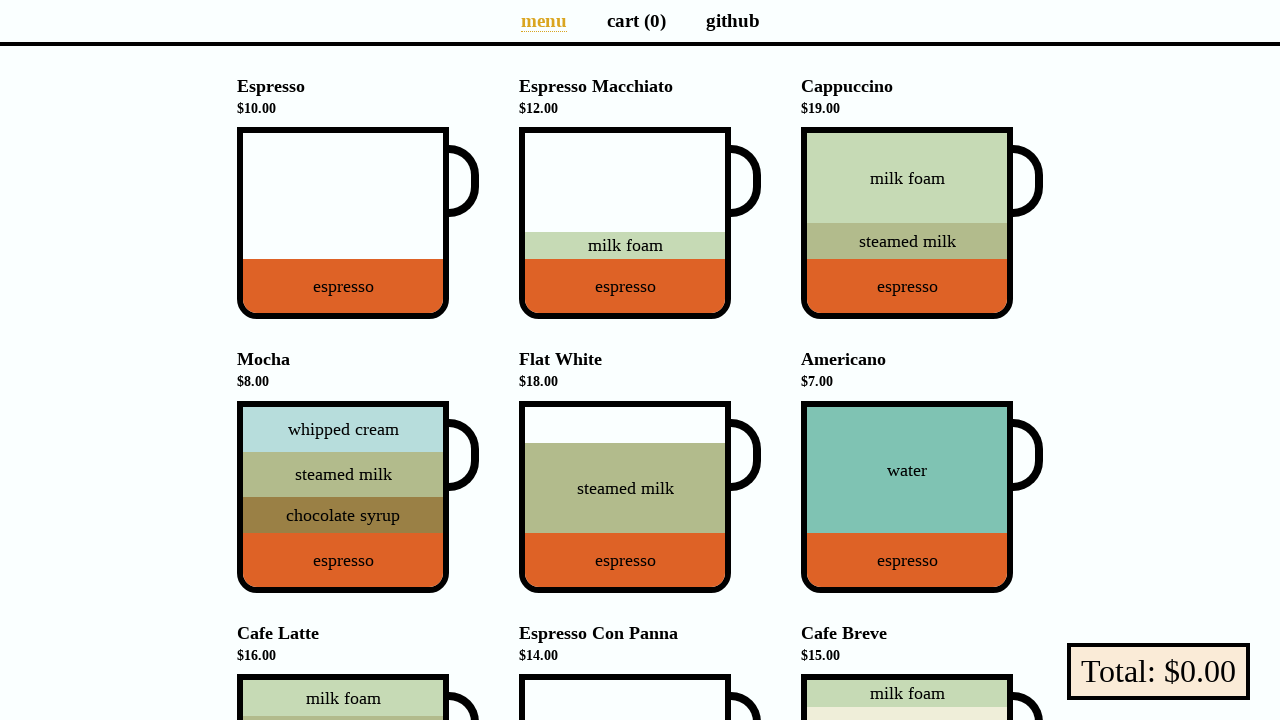